Tests drag and drop functionality by dragging a red circle element and dropping it into a target container

Starting URL: https://practice.expandtesting.com/drag-and-drop-circles

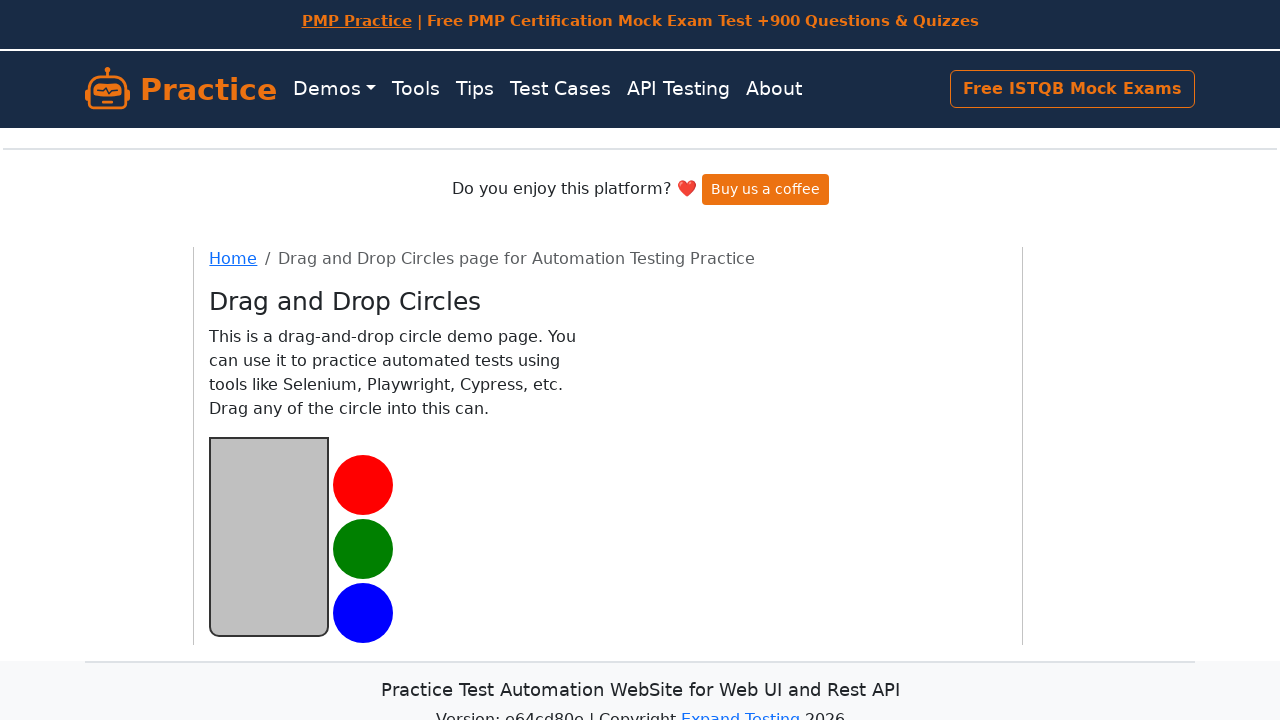

Located the red circle element
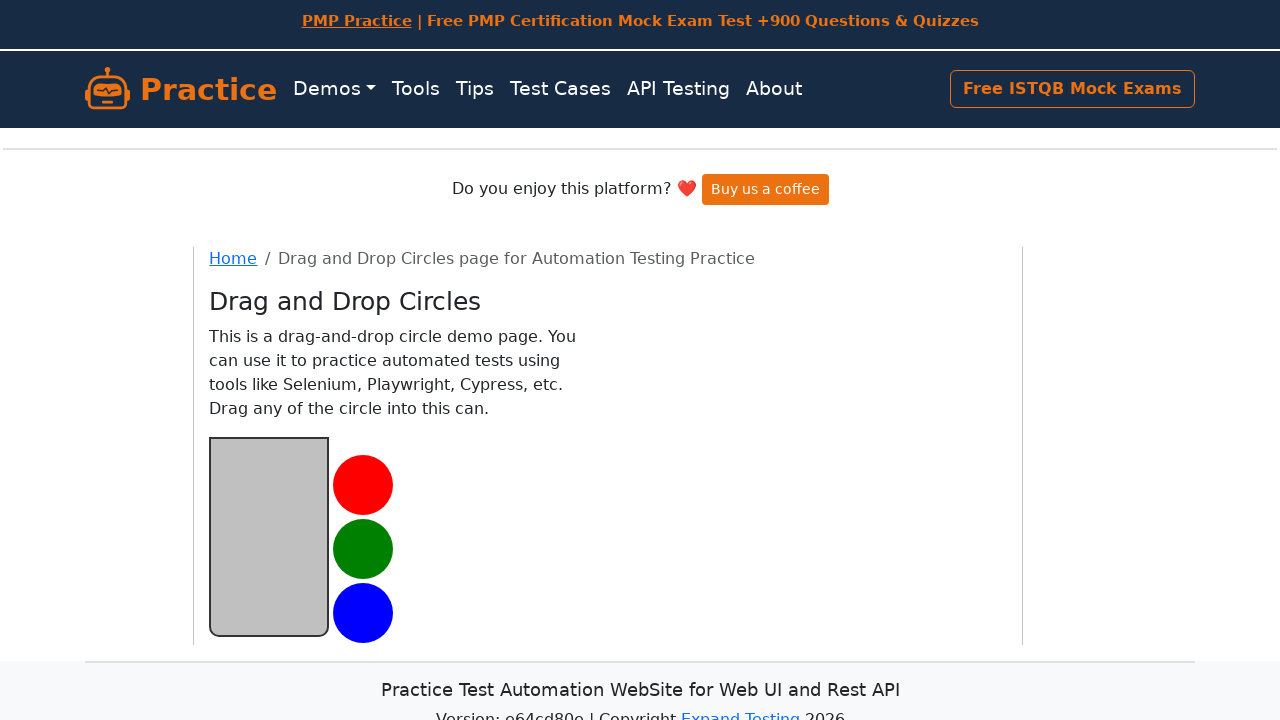

Located the target drop zone
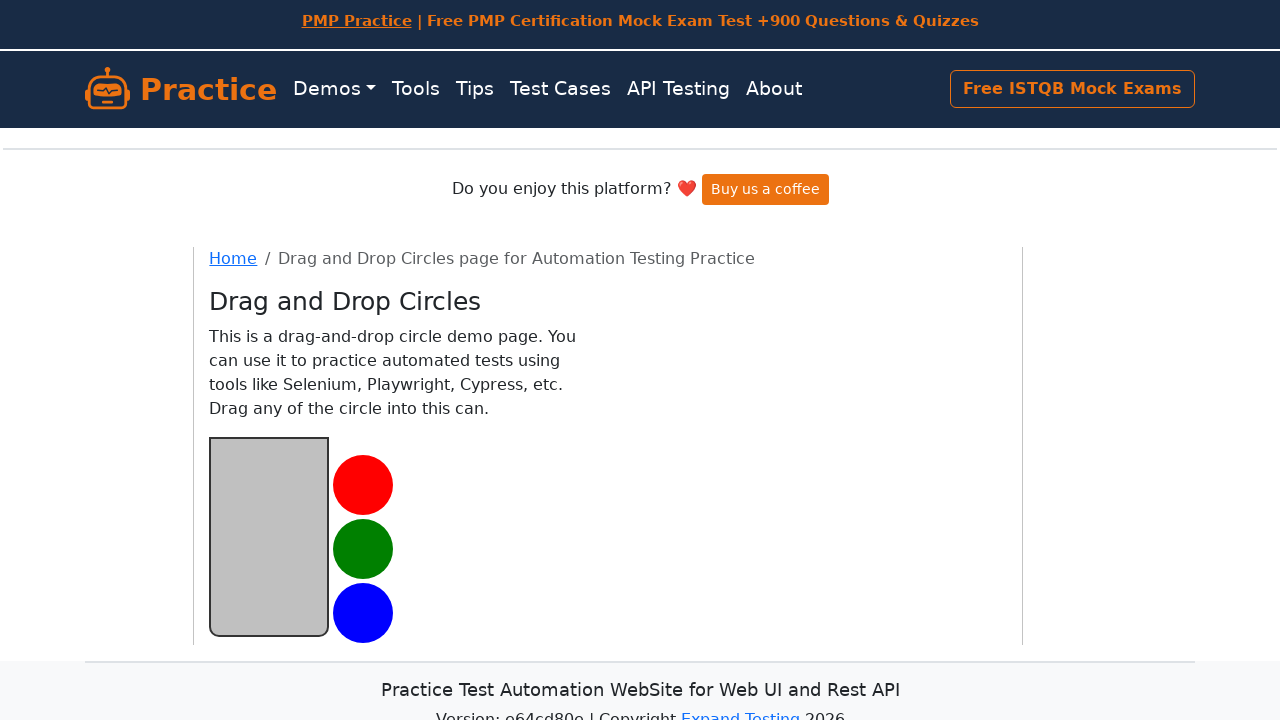

Dragged red circle to target container at (269, 536)
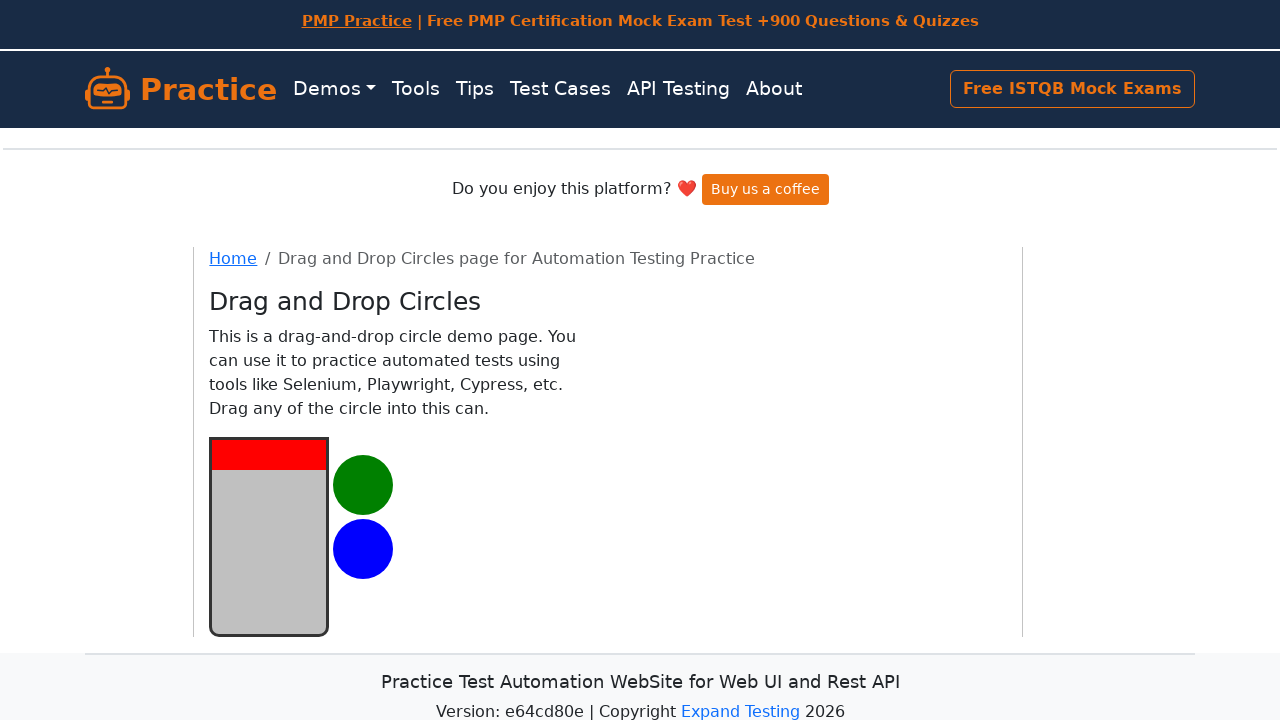

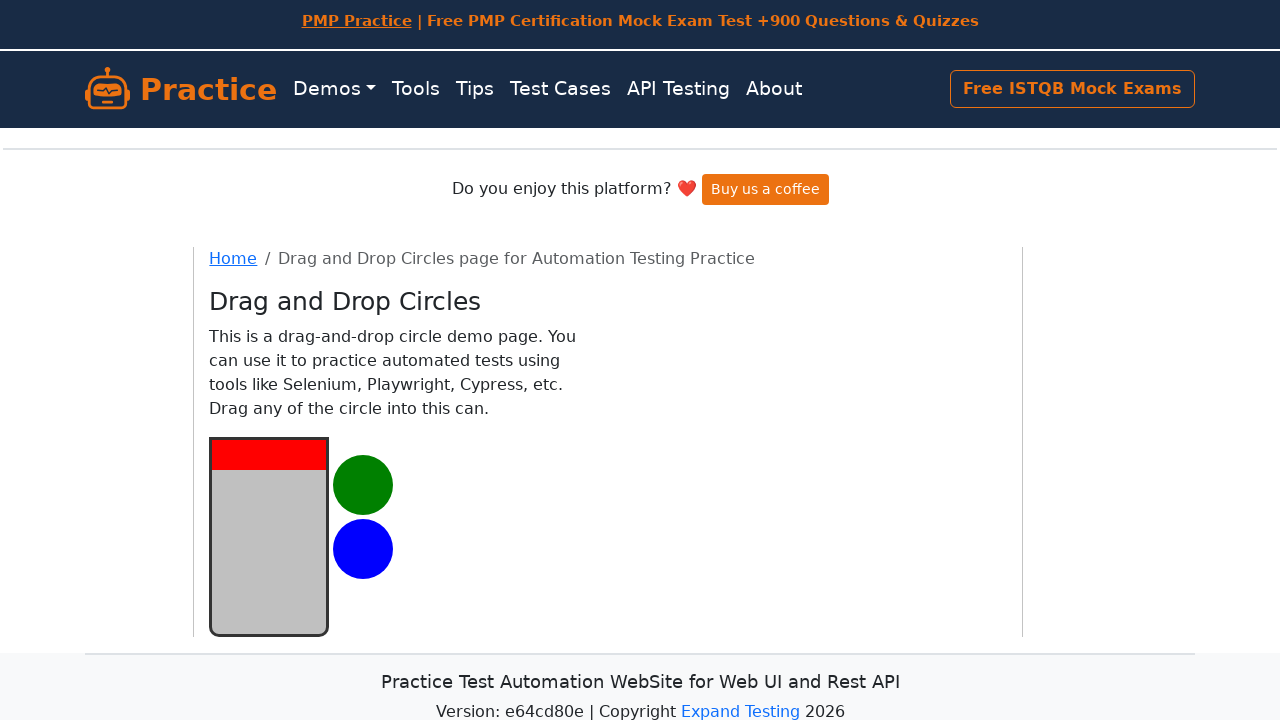